Verifies the cart page and tests email subscription functionality by navigating to the cart, scrolling to footer, and subscribing with an email address

Starting URL: http://automationexercise.com

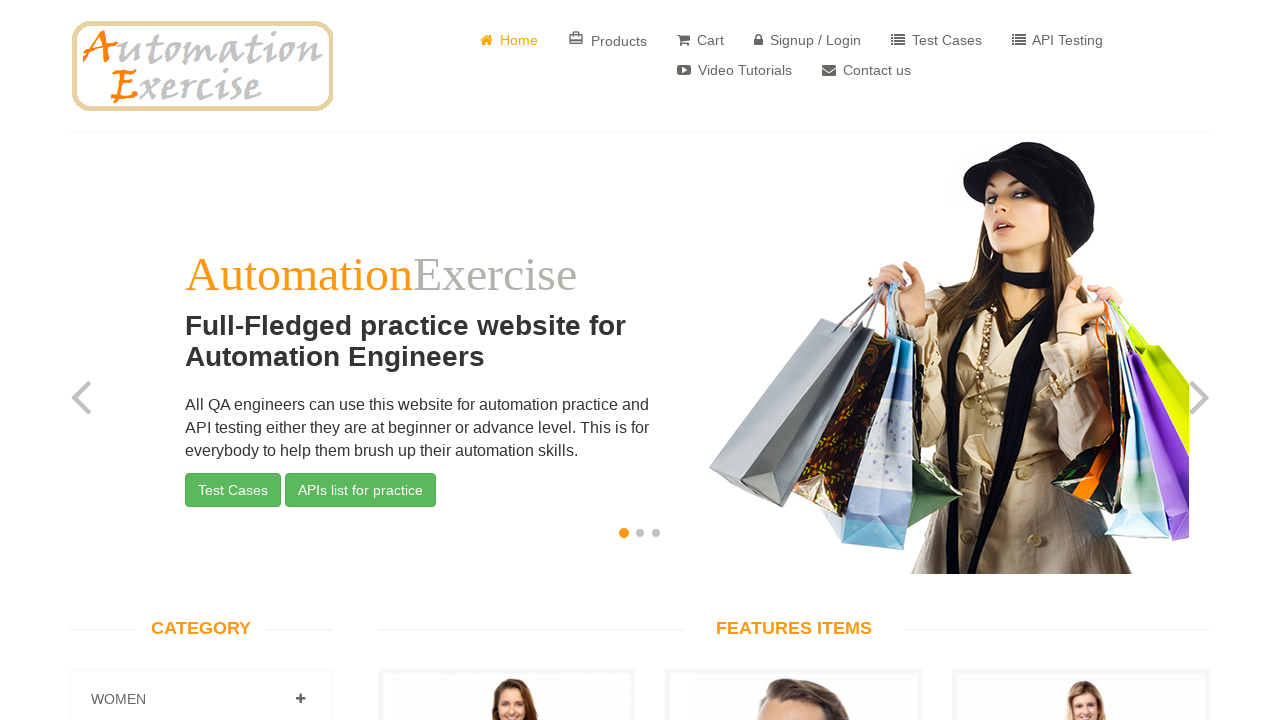

Clicked Cart button to navigate to cart page at (700, 40) on text=' Cart'
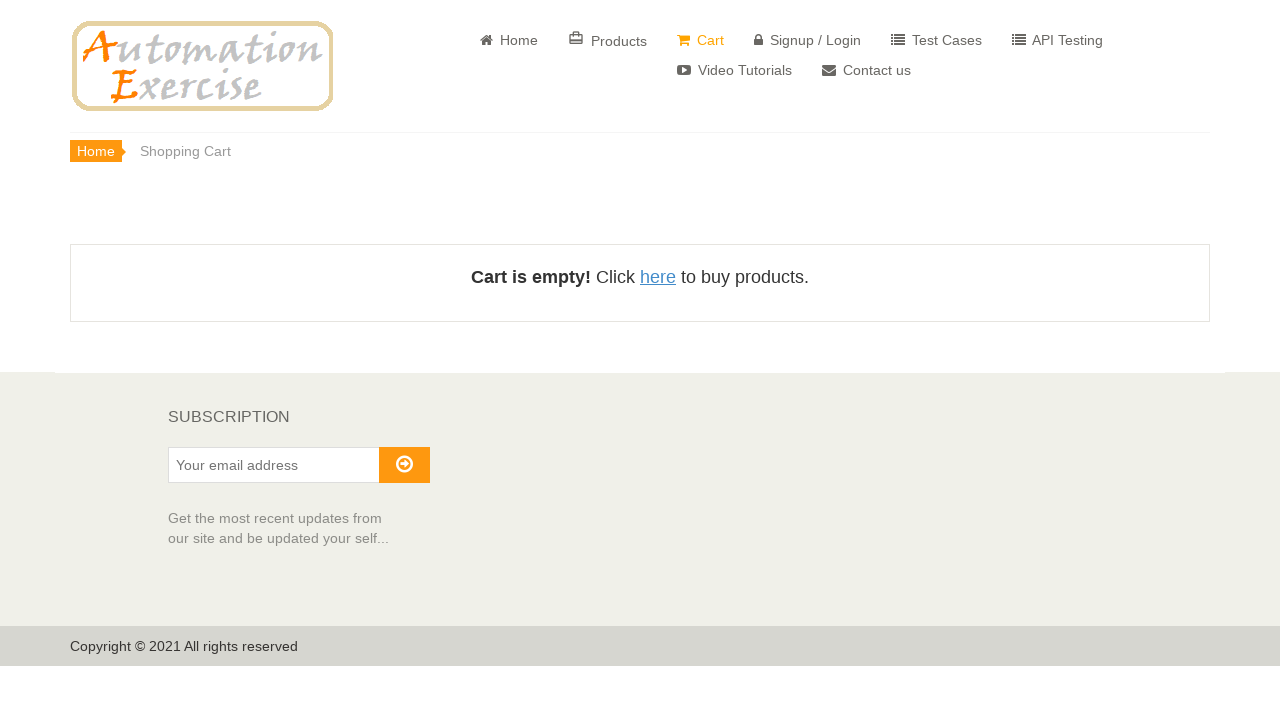

Scrolled down to footer using End key
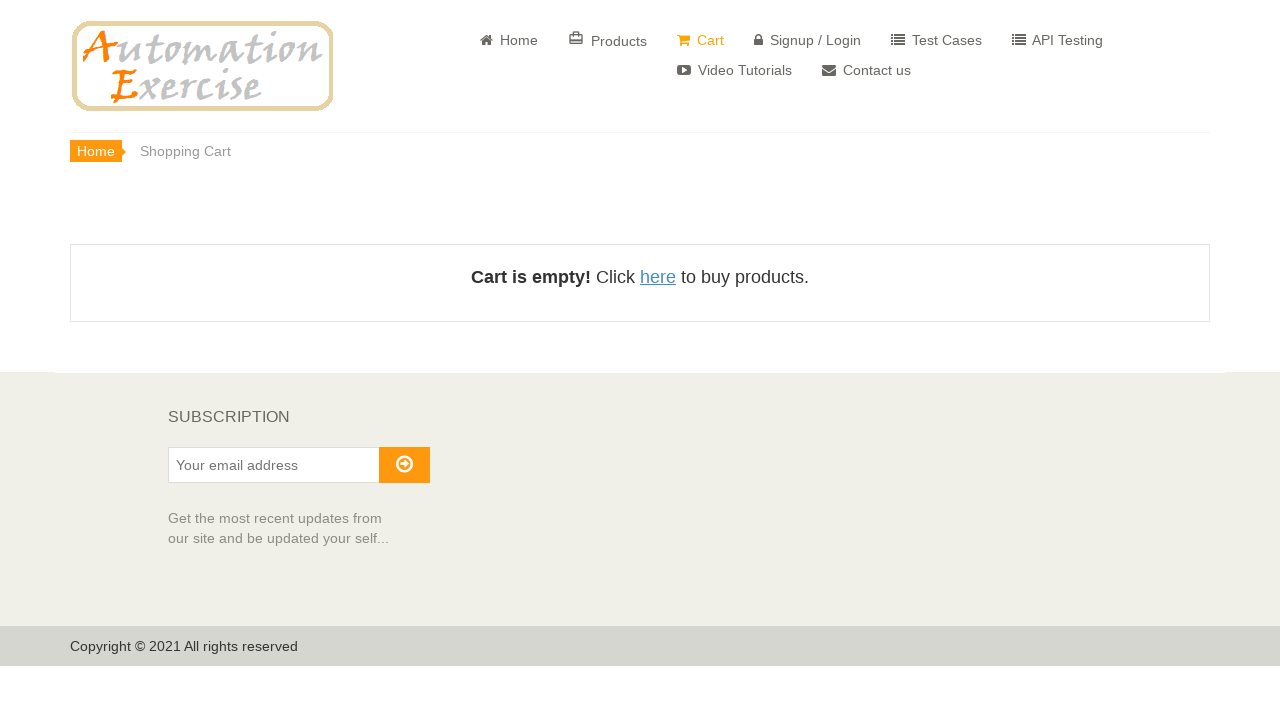

Verified subscription text is visible in footer
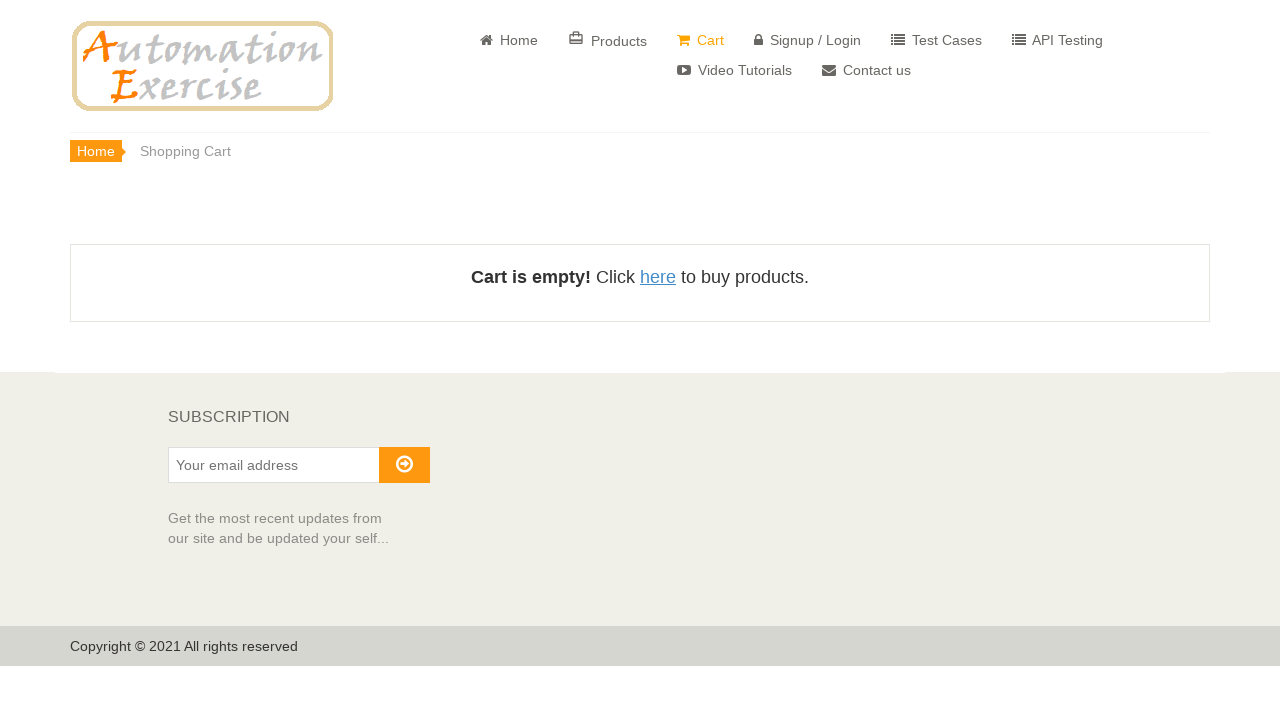

Entered email address 'subscriber247@example.com' in subscription field on input[type='email']
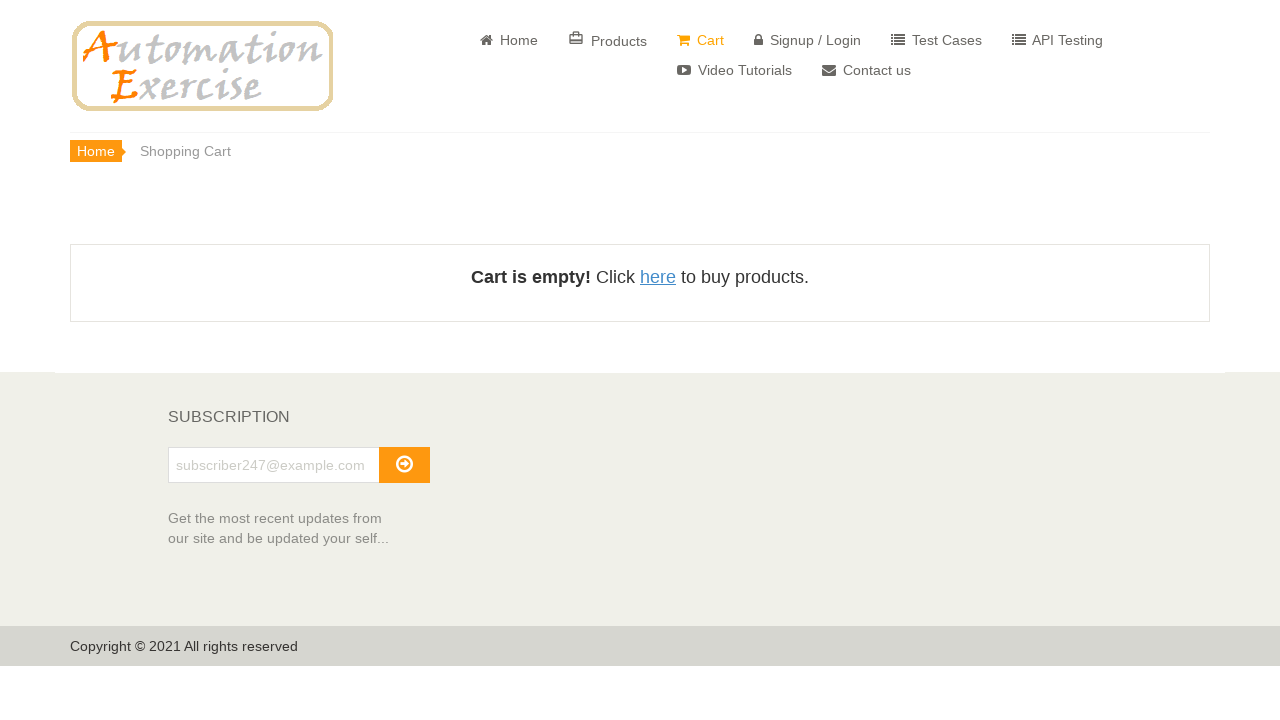

Clicked submit button to subscribe with email at (404, 465) on button[type='submit']
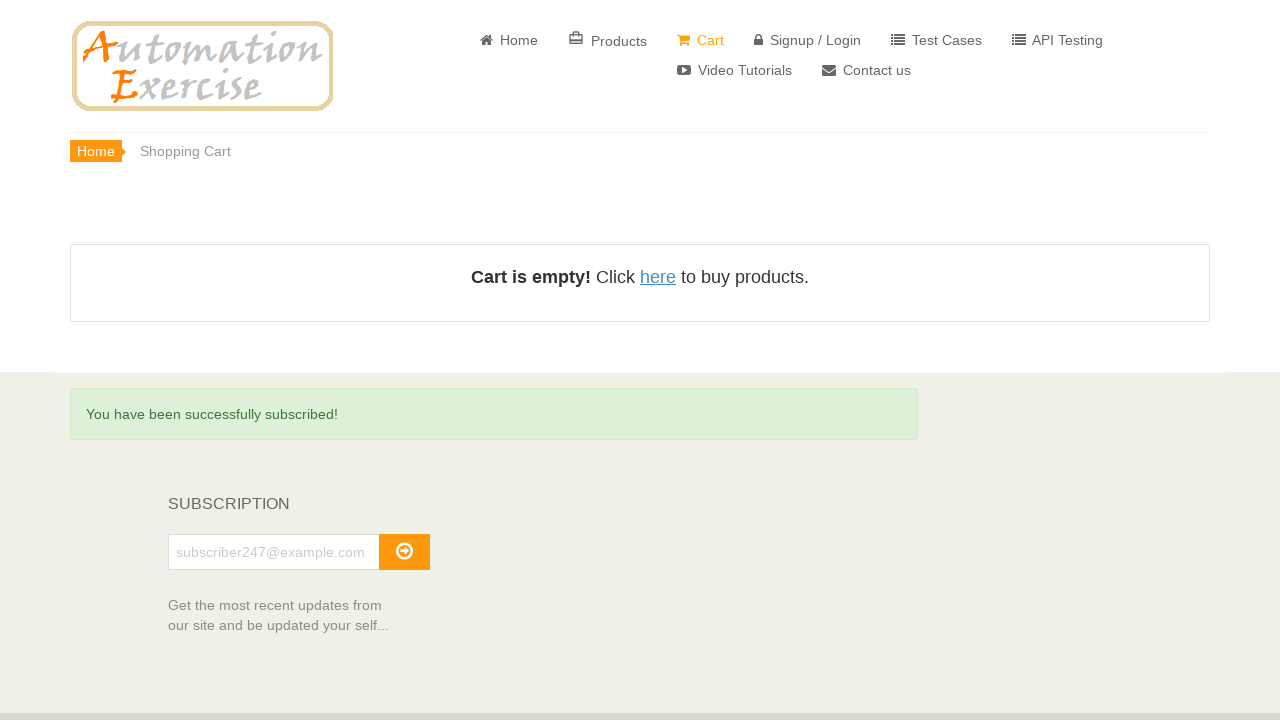

Waited 5 seconds for subscription success message to appear
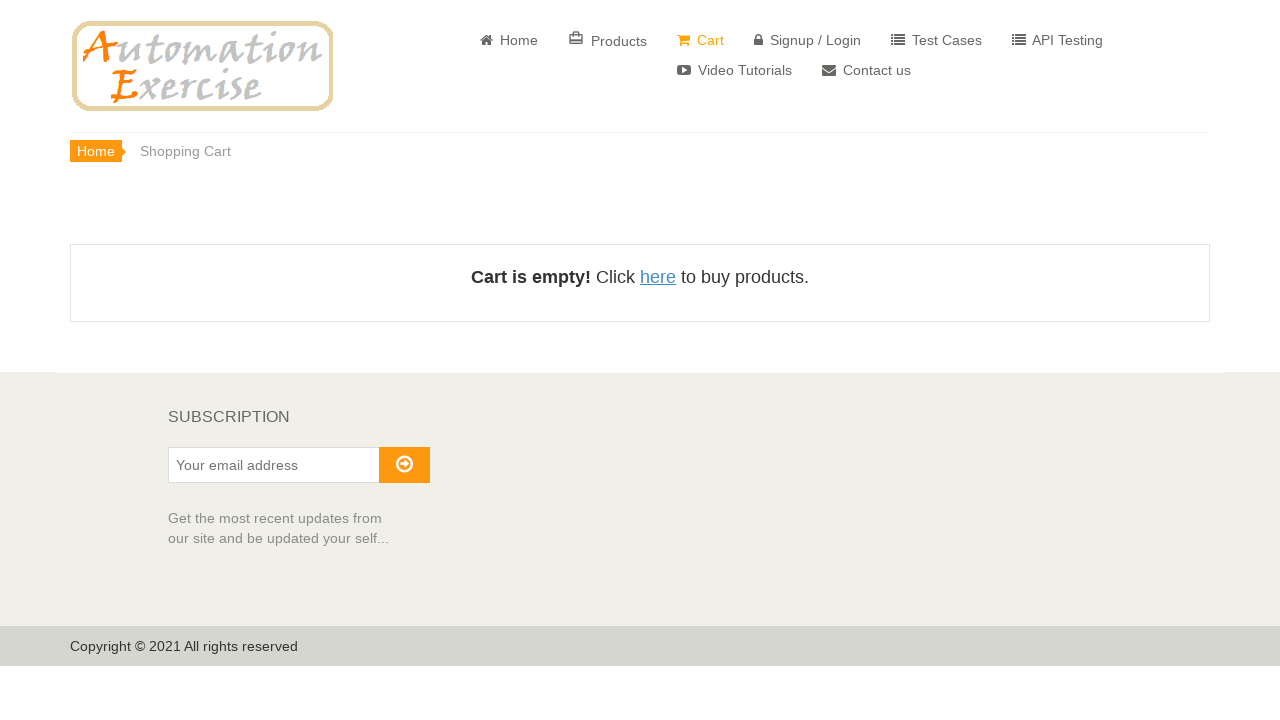

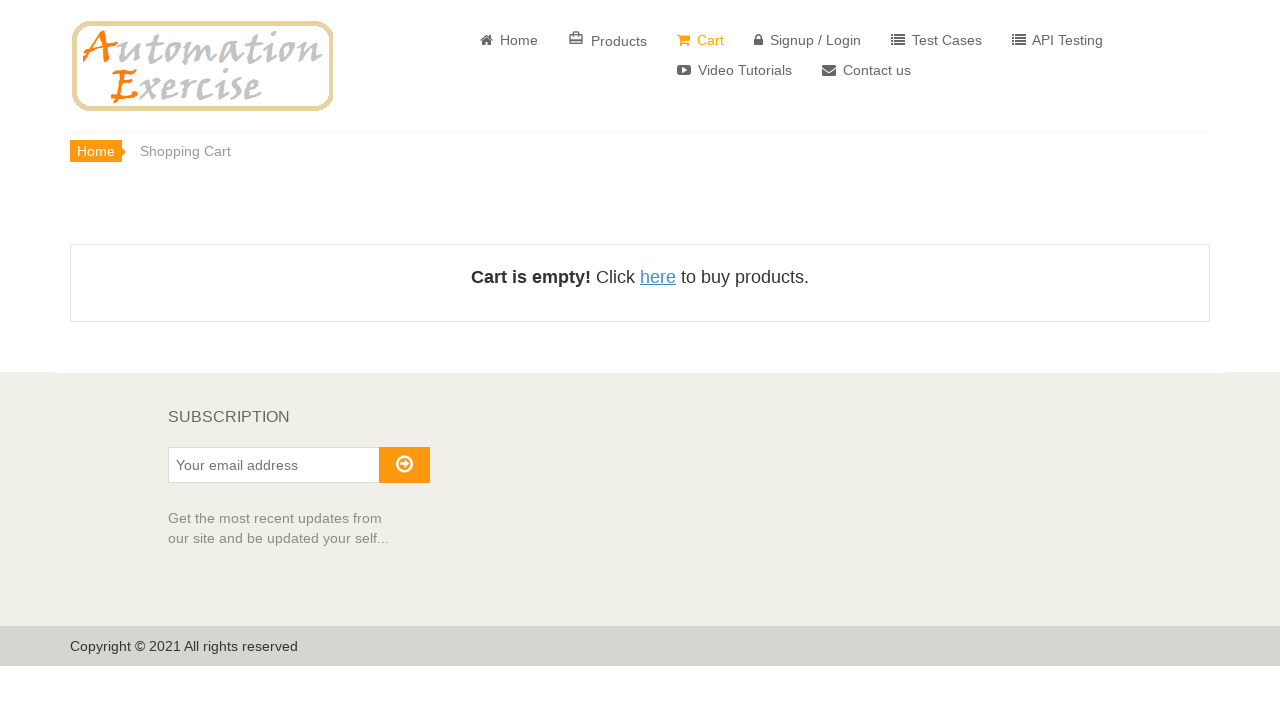